Performs click-and-hold, move to target, then release mouse action for drag operation

Starting URL: https://crossbrowsertesting.github.io/drag-and-drop

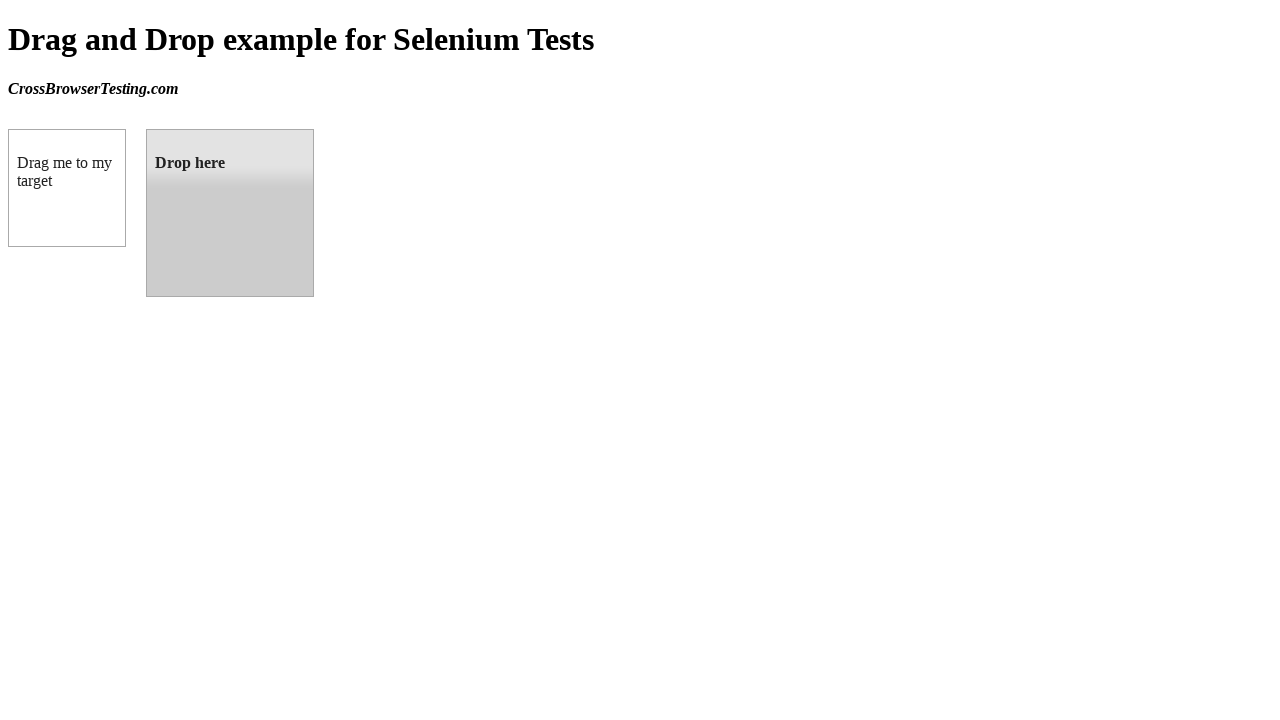

Located draggable source element
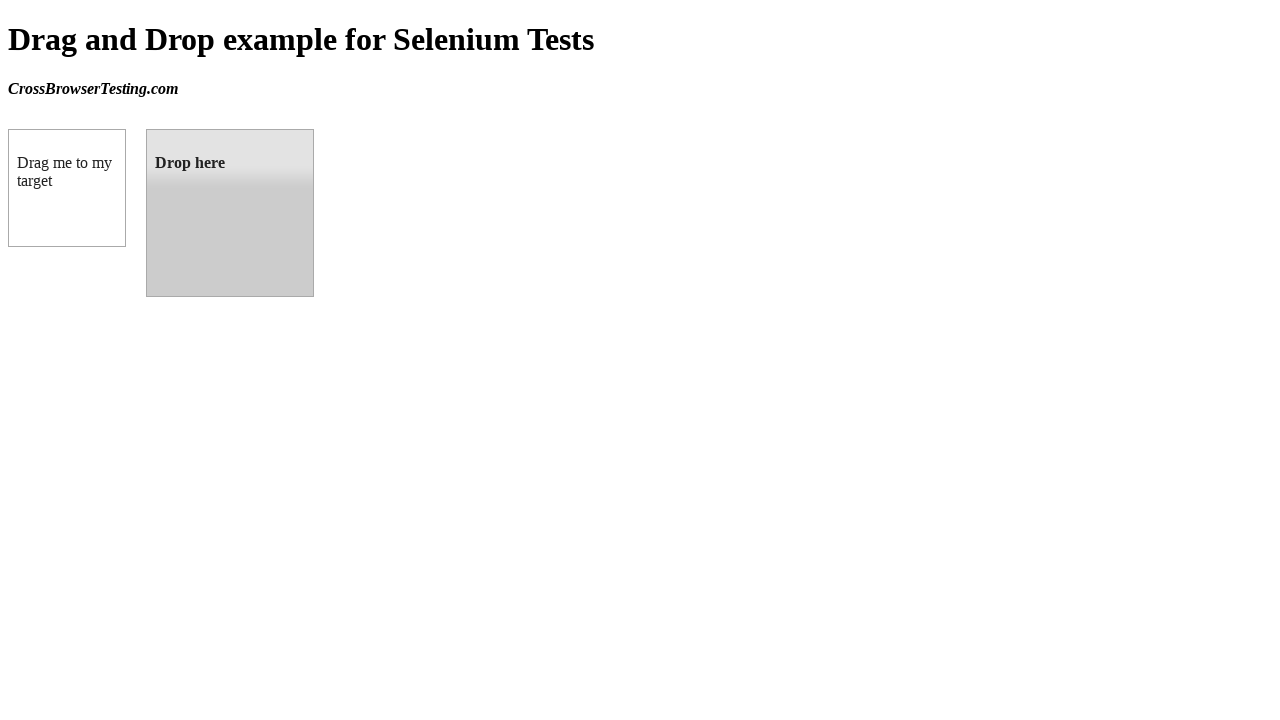

Located droppable target element
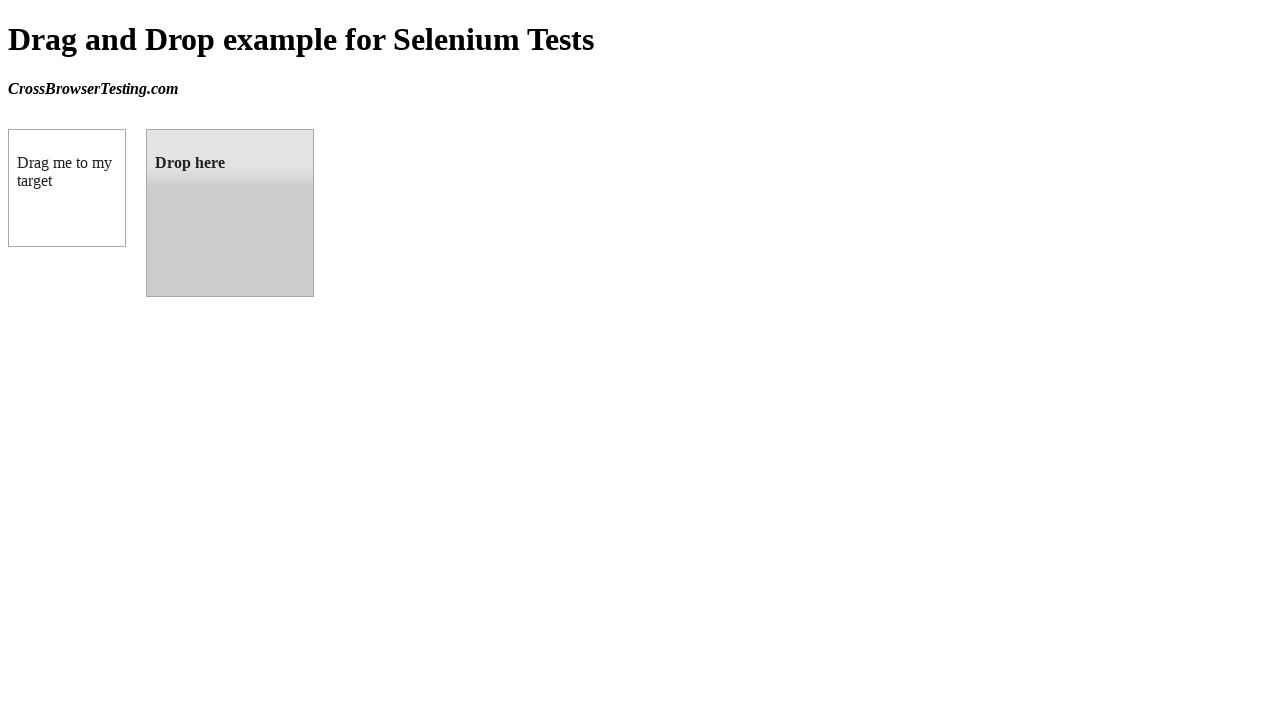

Retrieved bounding box of source element
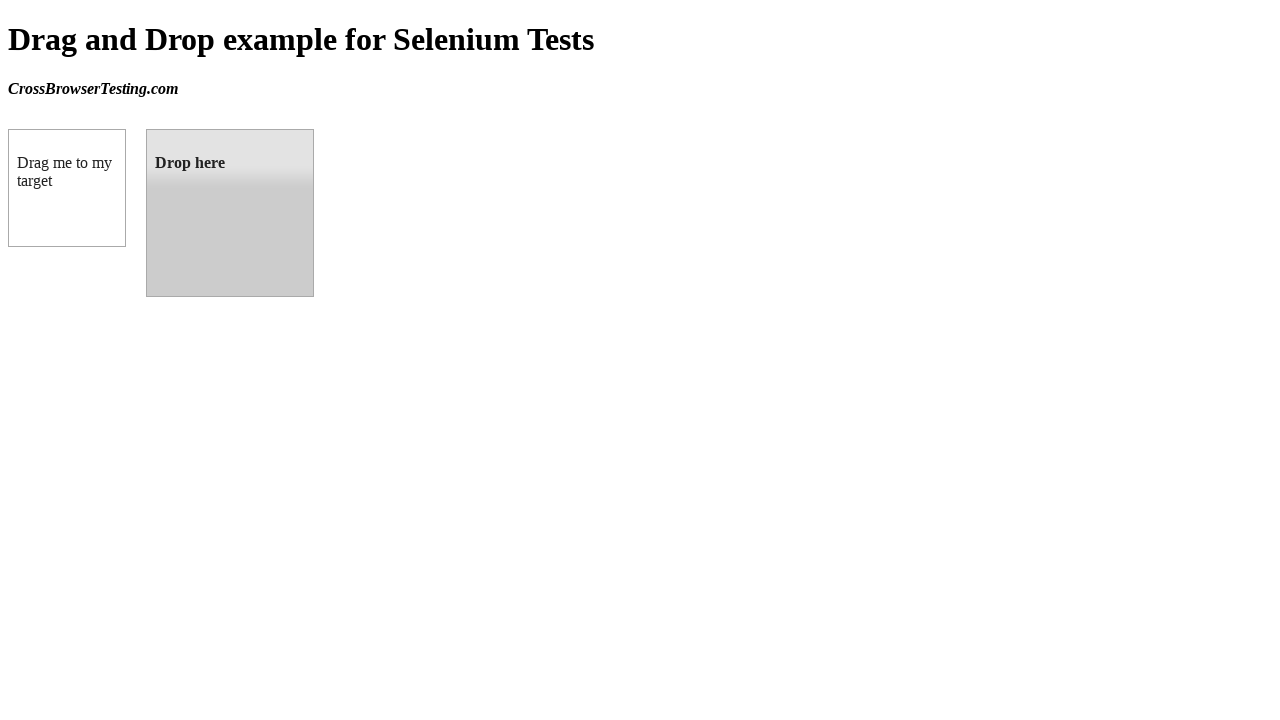

Retrieved bounding box of target element
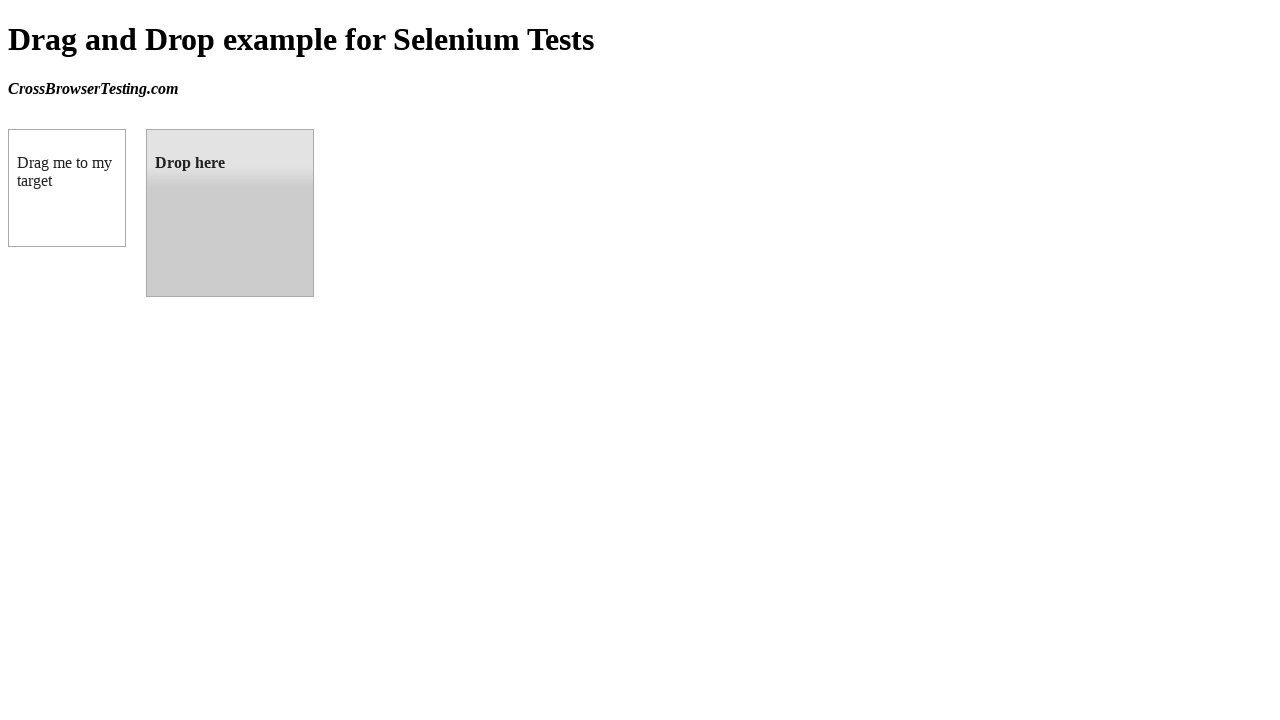

Moved mouse to center of source element at (67, 188)
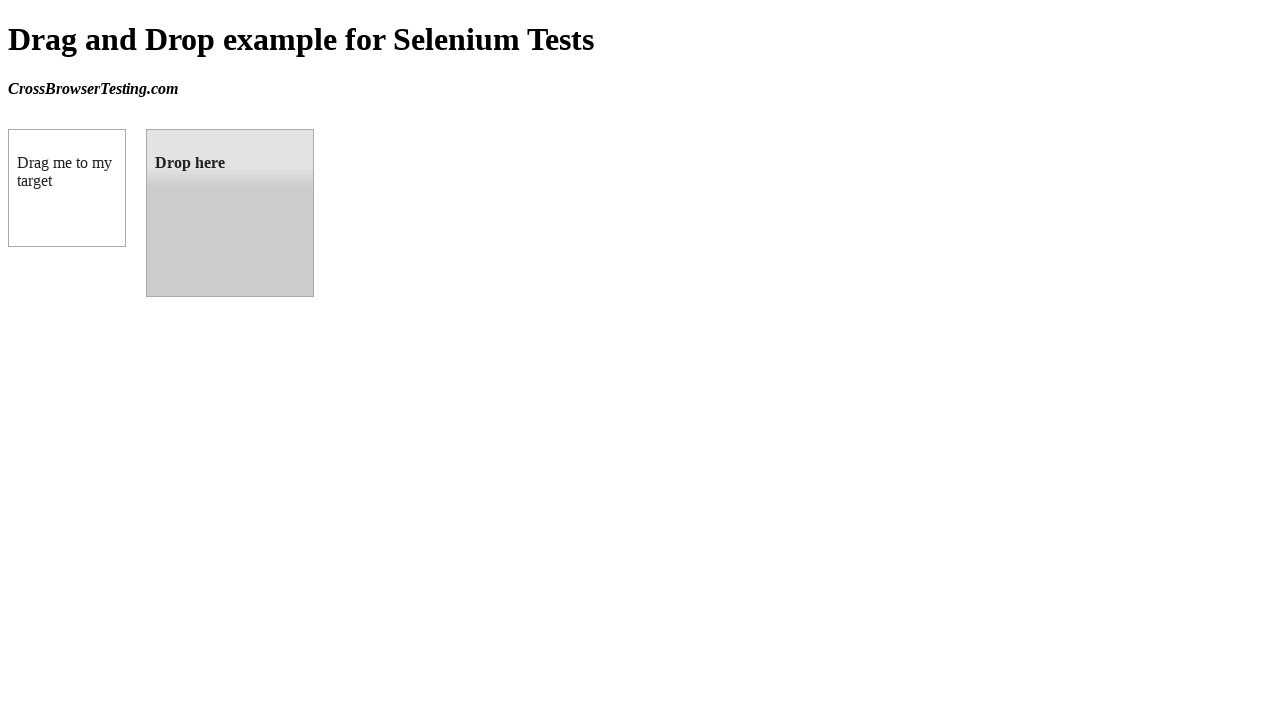

Pressed mouse button down on source element at (67, 188)
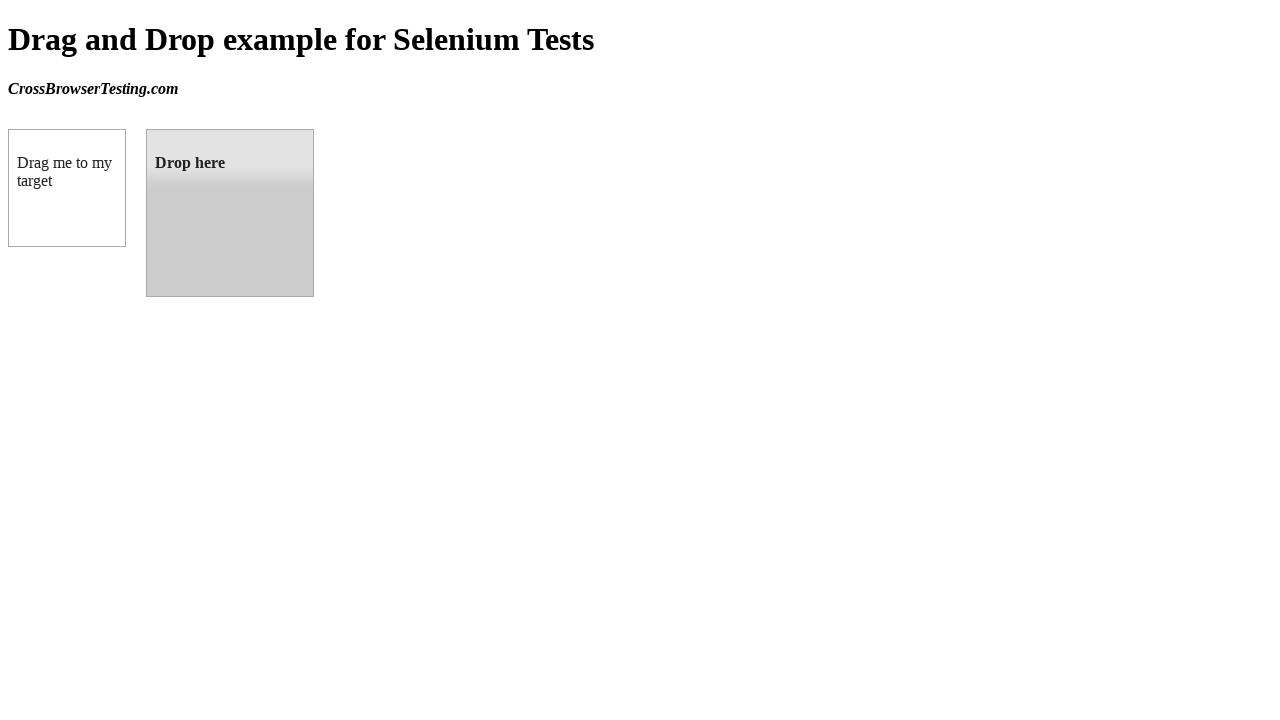

Moved mouse to center of target element while holding button at (230, 213)
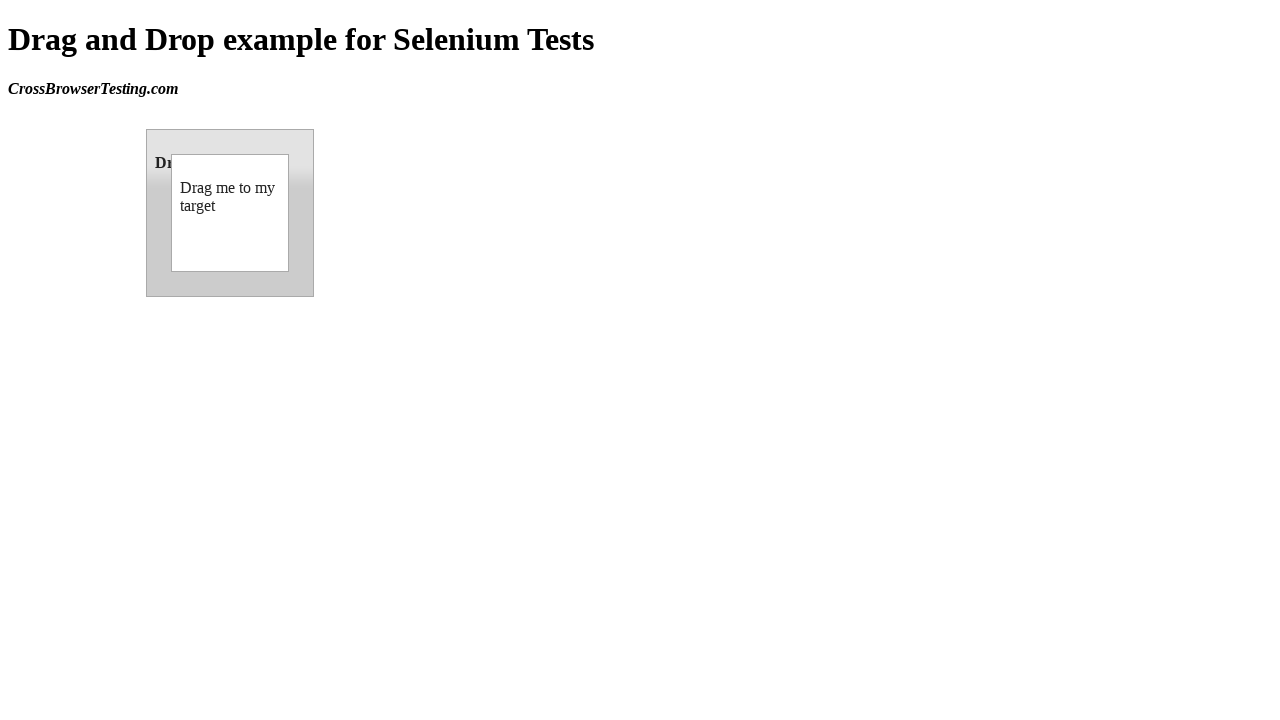

Released mouse button on target element to complete drag operation at (230, 213)
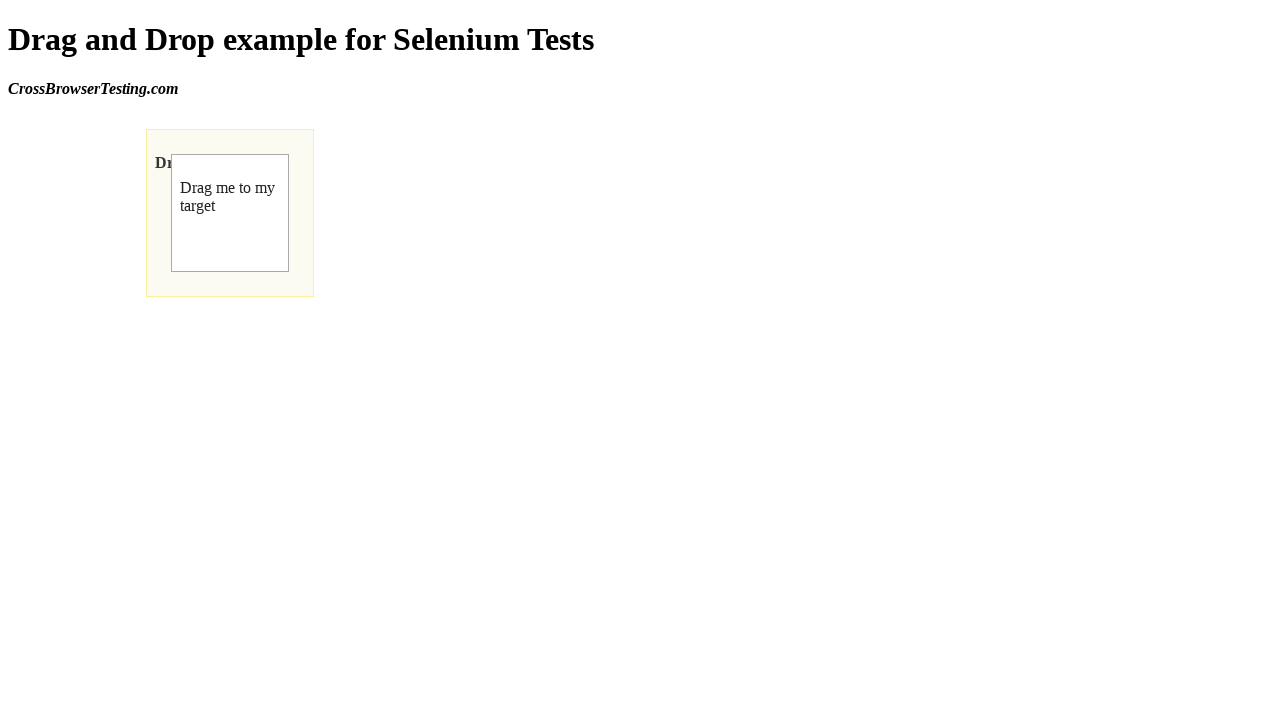

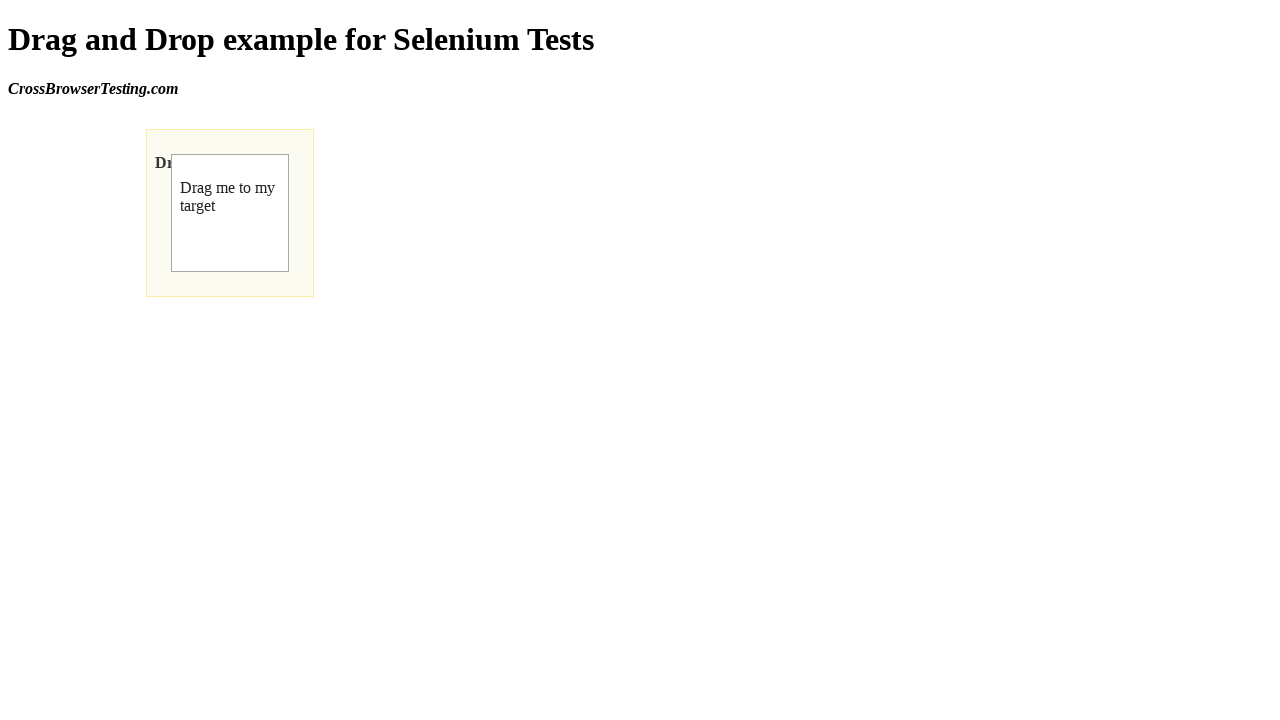